Tests pagination functionality on the German Bundestag website by clicking the "Vor" (Next) button to navigate through the list of parliament member biographies.

Starting URL: https://www.bundestag.de/abgeordnete/biografien

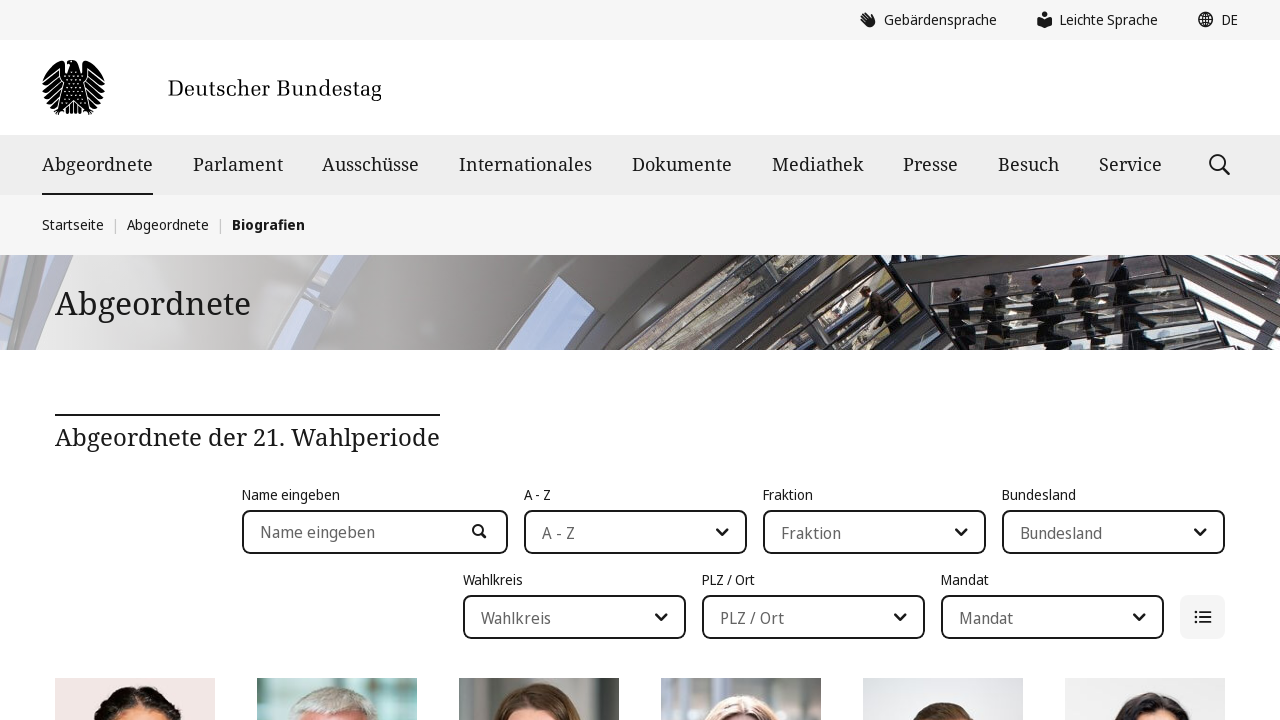

Waited for page to load with domcontentloaded state
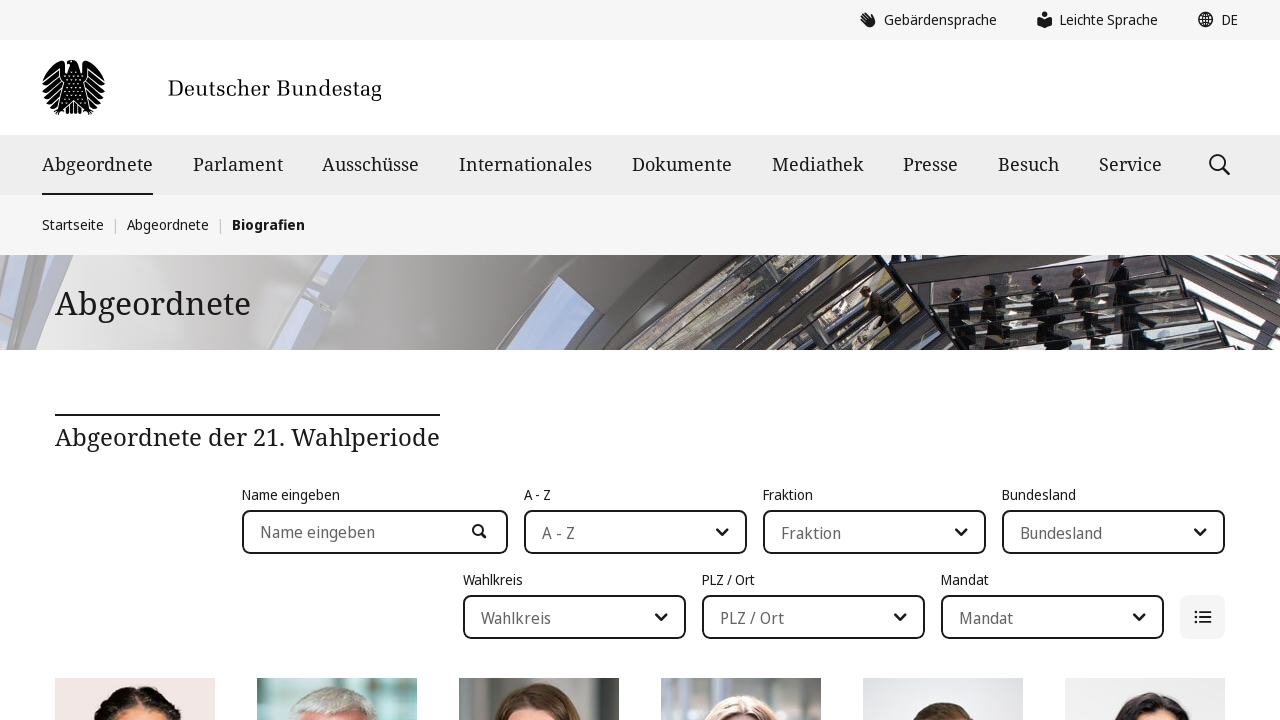

Clicked 'Vor' (Next) button to navigate to next page of parliament member biographies at (1217, 391) on button:has-text("Vor")
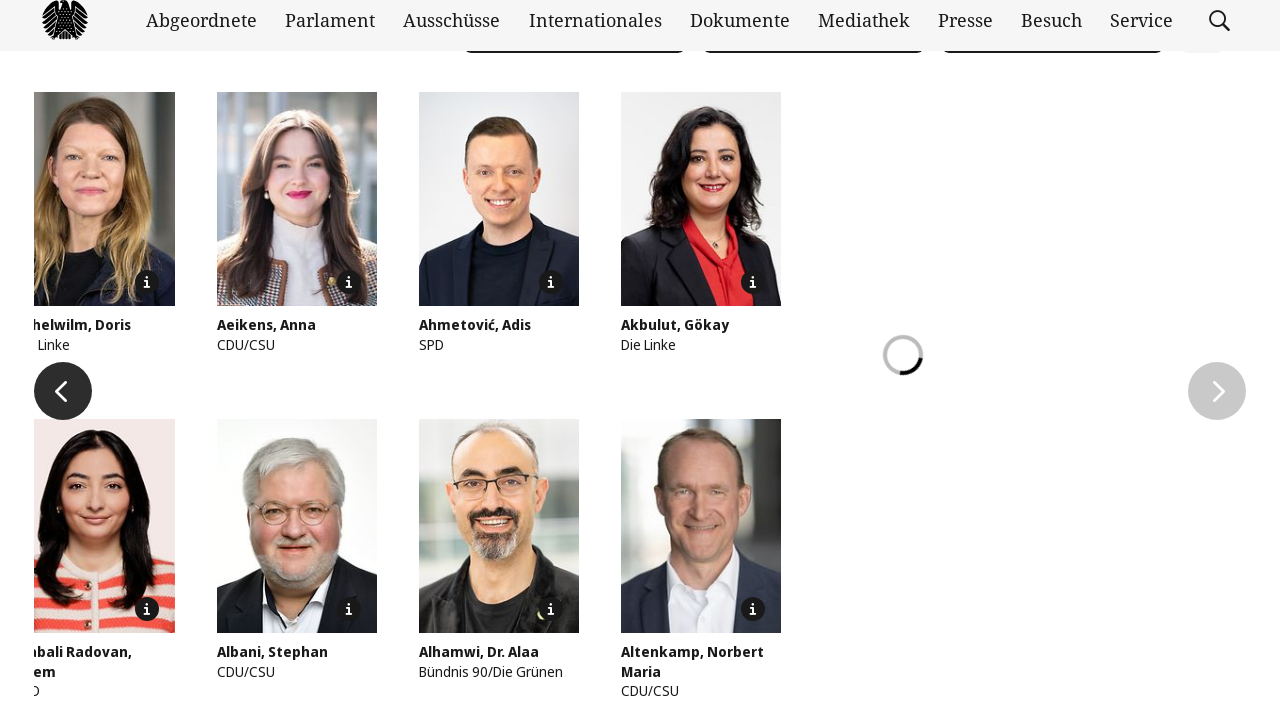

Waited 1 second for page content to update after first pagination click
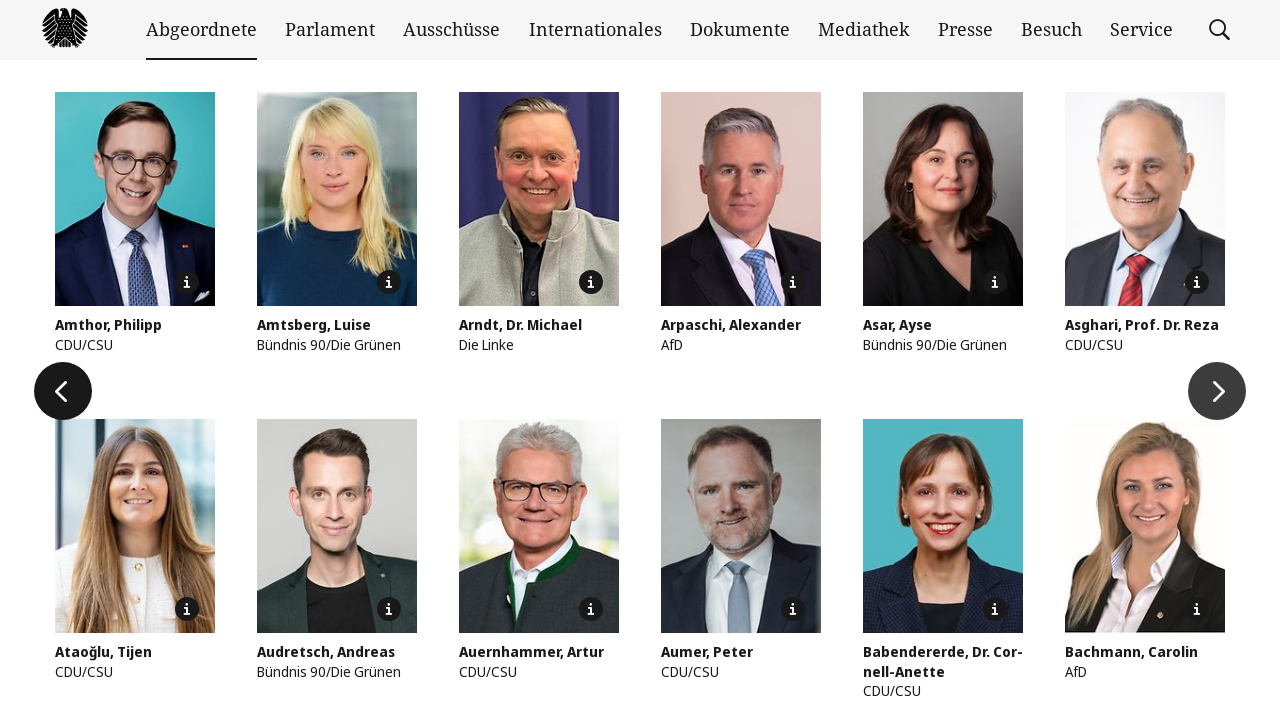

Clicked 'Vor' (Next) button to navigate to next page at (1217, 391) on button:has-text("Vor")
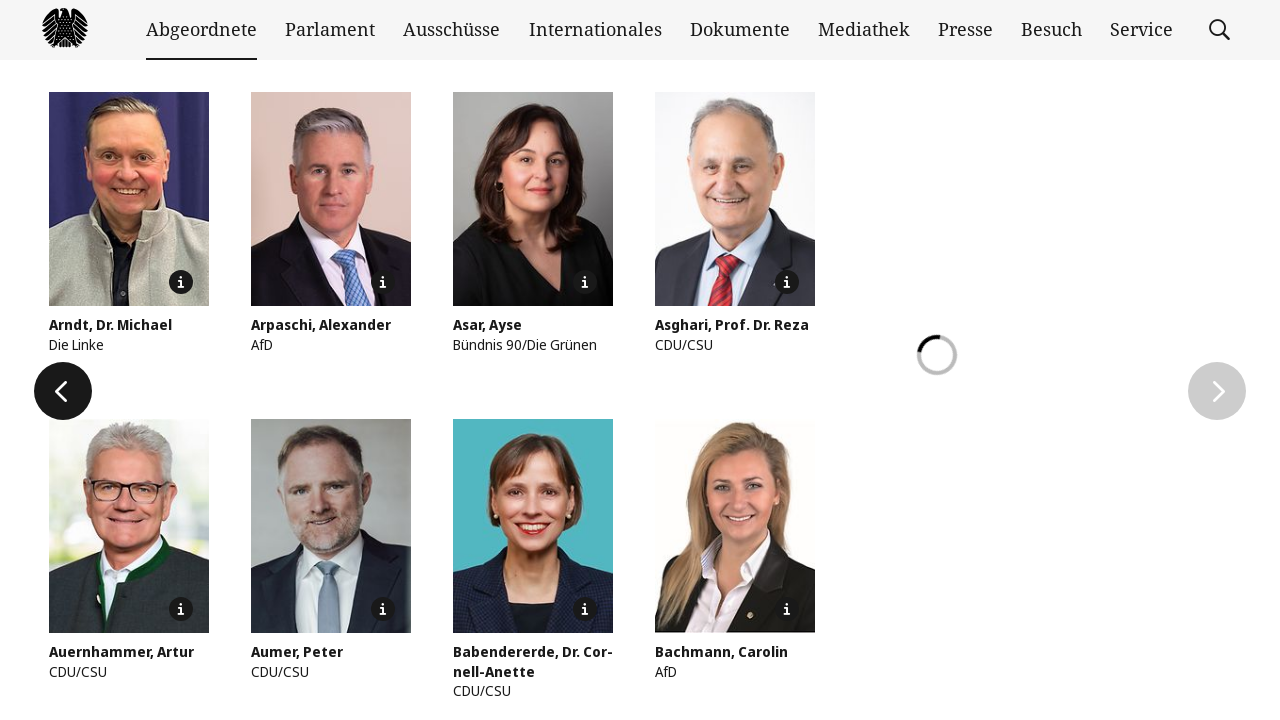

Waited 1 second for page content to update after second pagination click
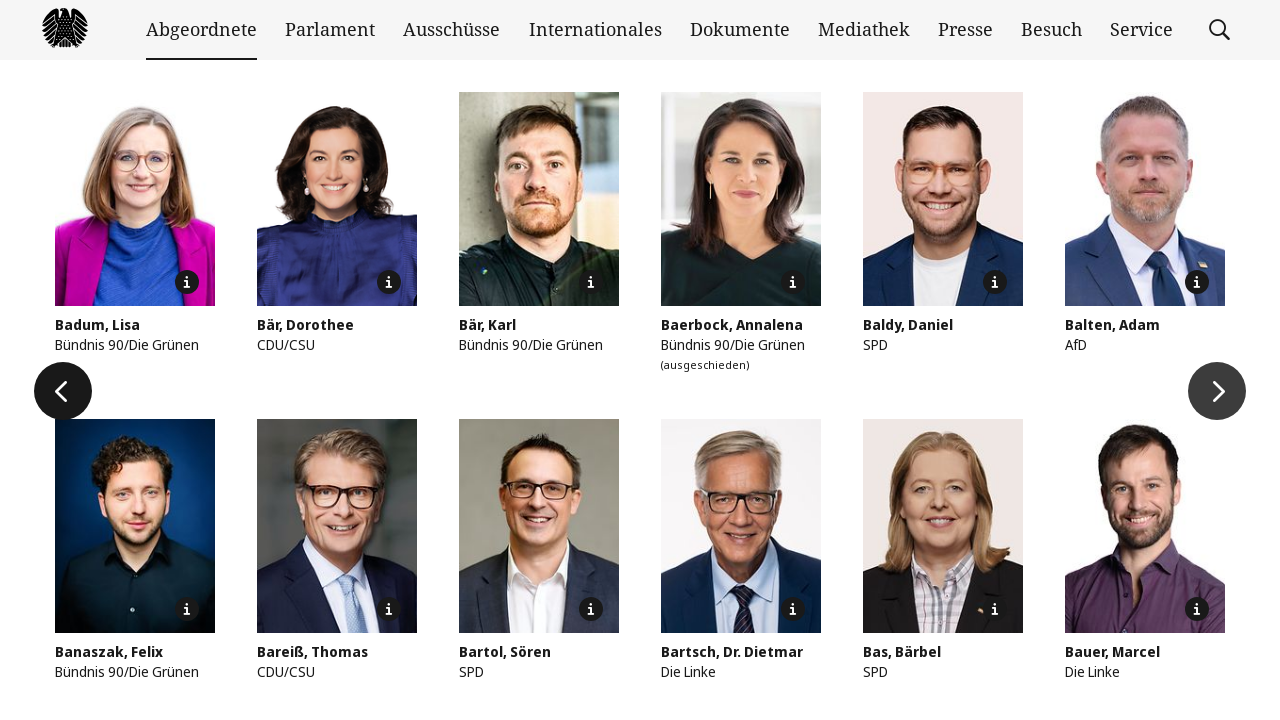

Clicked 'Vor' (Next) button to navigate to next page at (1217, 391) on button:has-text("Vor")
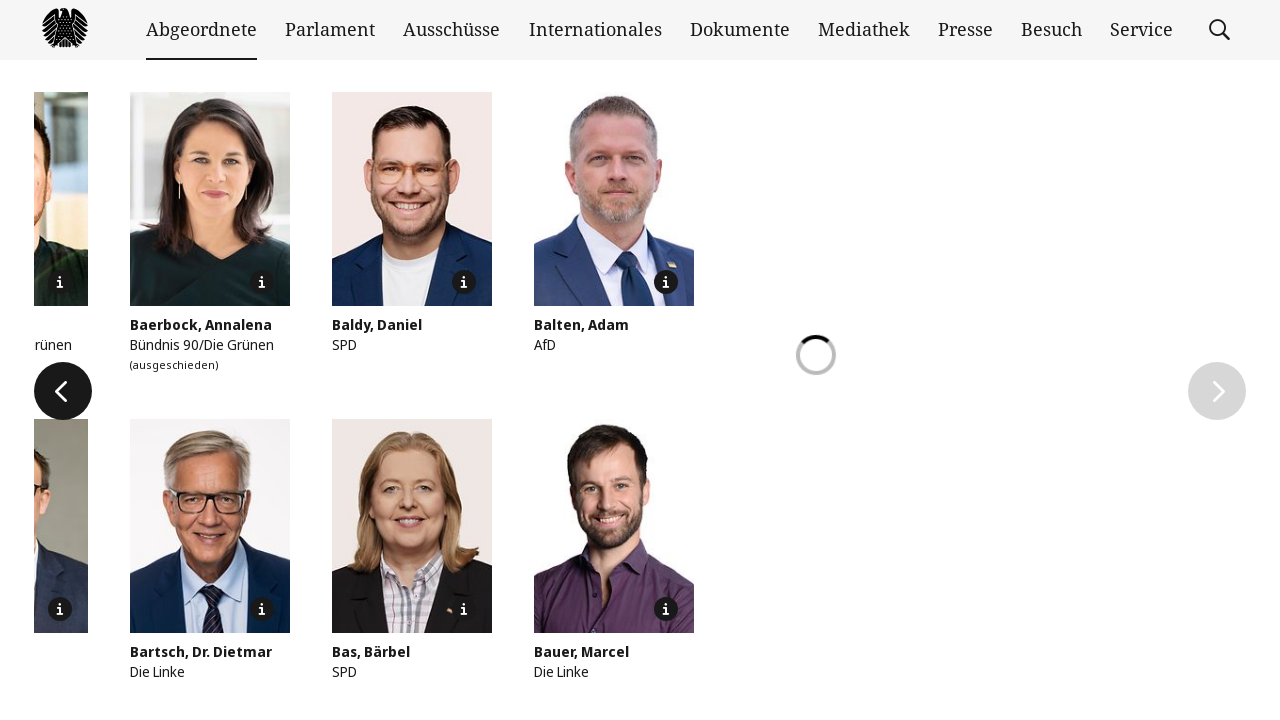

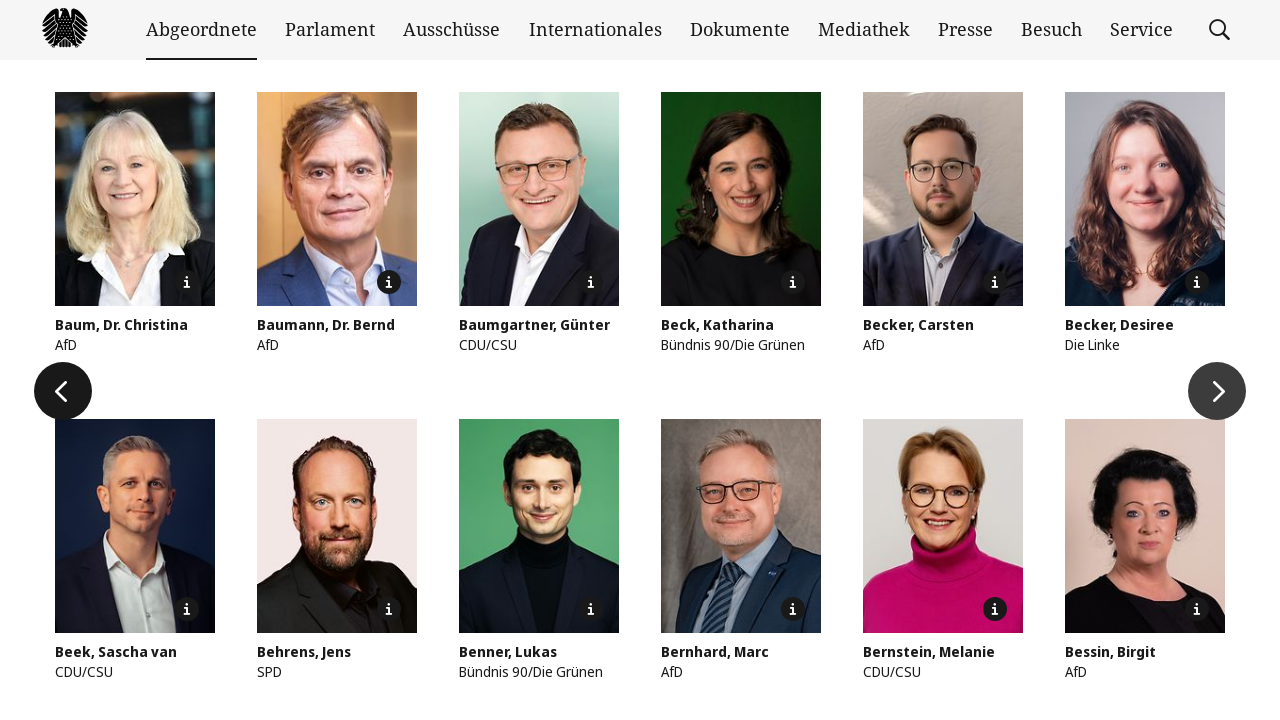